Tests search functionality by opening tutorials dropdown, filtering for TypeScript, and navigating to the TypeScript tutorial page

Starting URL: https://www.w3schools.com/

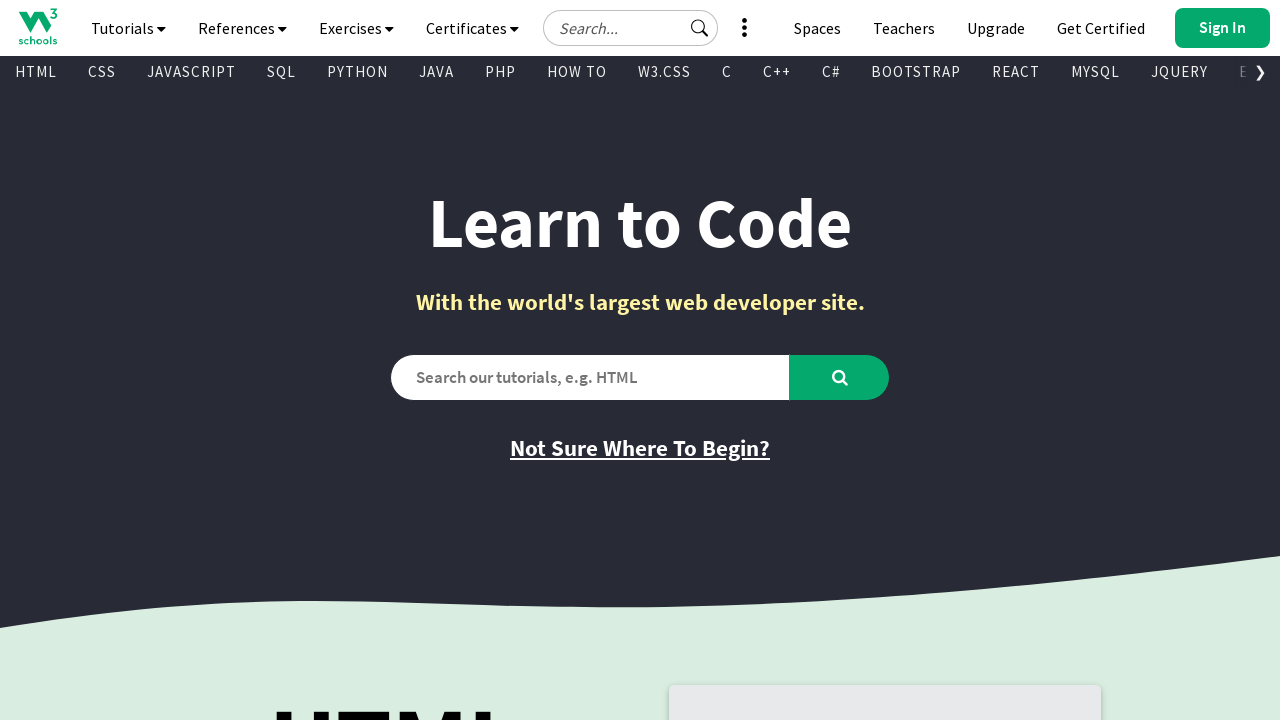

Clicked tutorials dropdown button at (128, 28) on #navbtn_tutorials
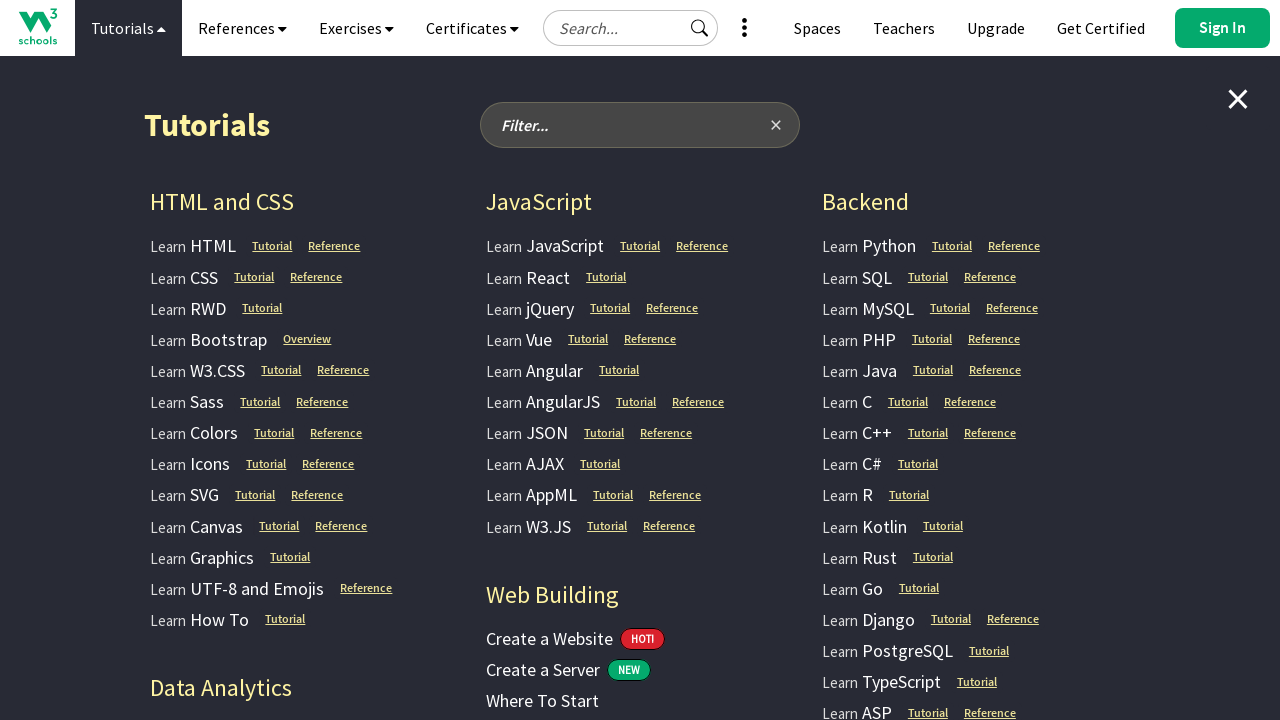

Filled tutorial filter with 'typescript' on #filter-tutorials-input
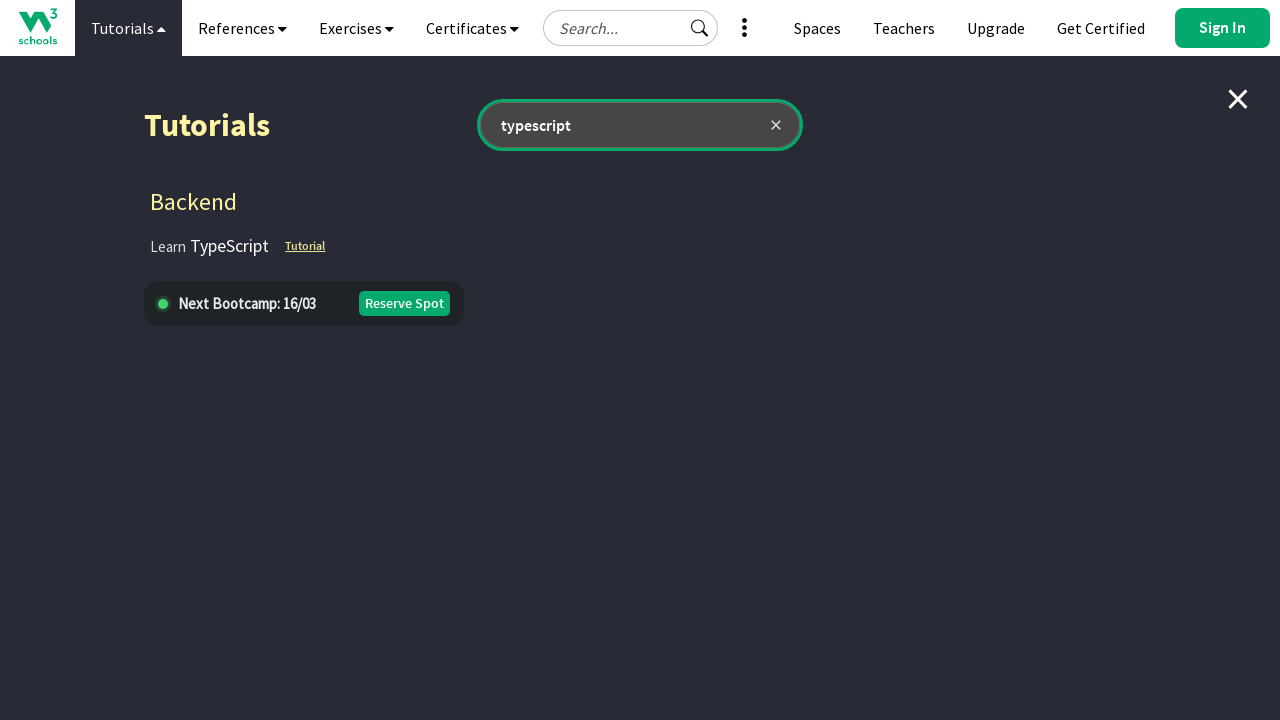

Clicked TypeScript Tutorial link at (210, 246) on .ga-top-drop-tut-typescript[title='TypeScript Tutorial']
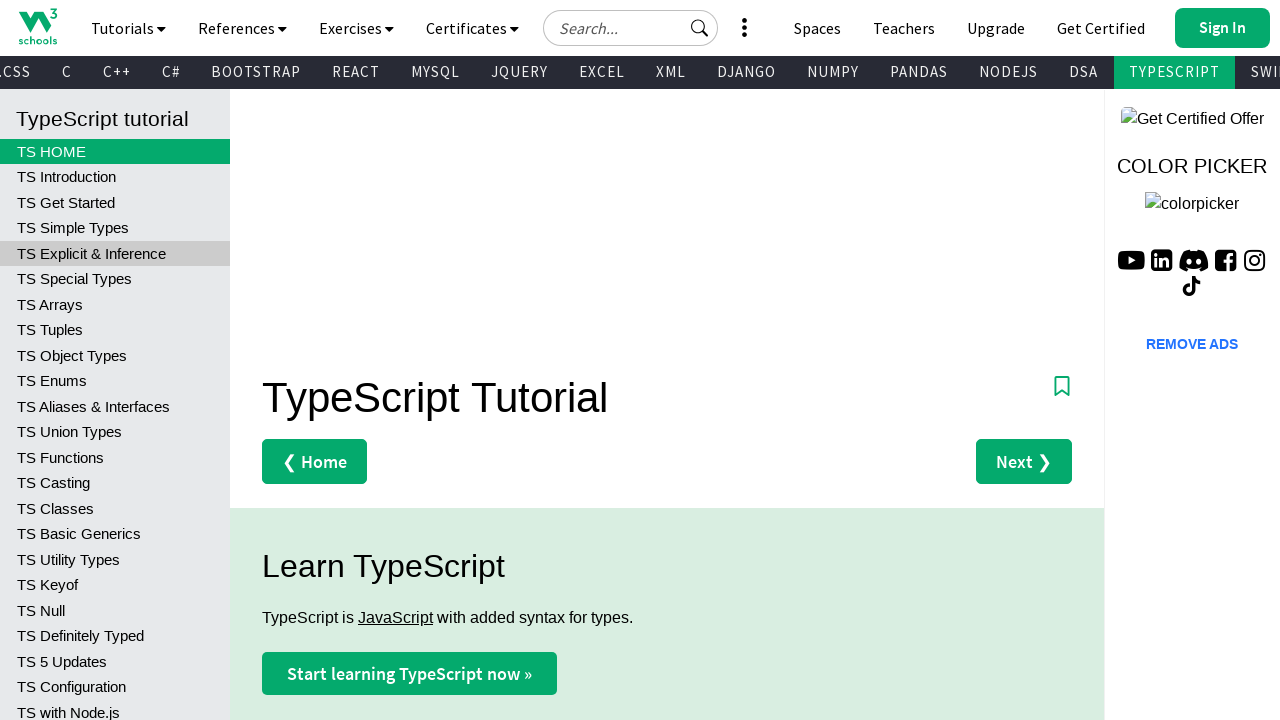

TypeScript tutorial page loaded and URL verified
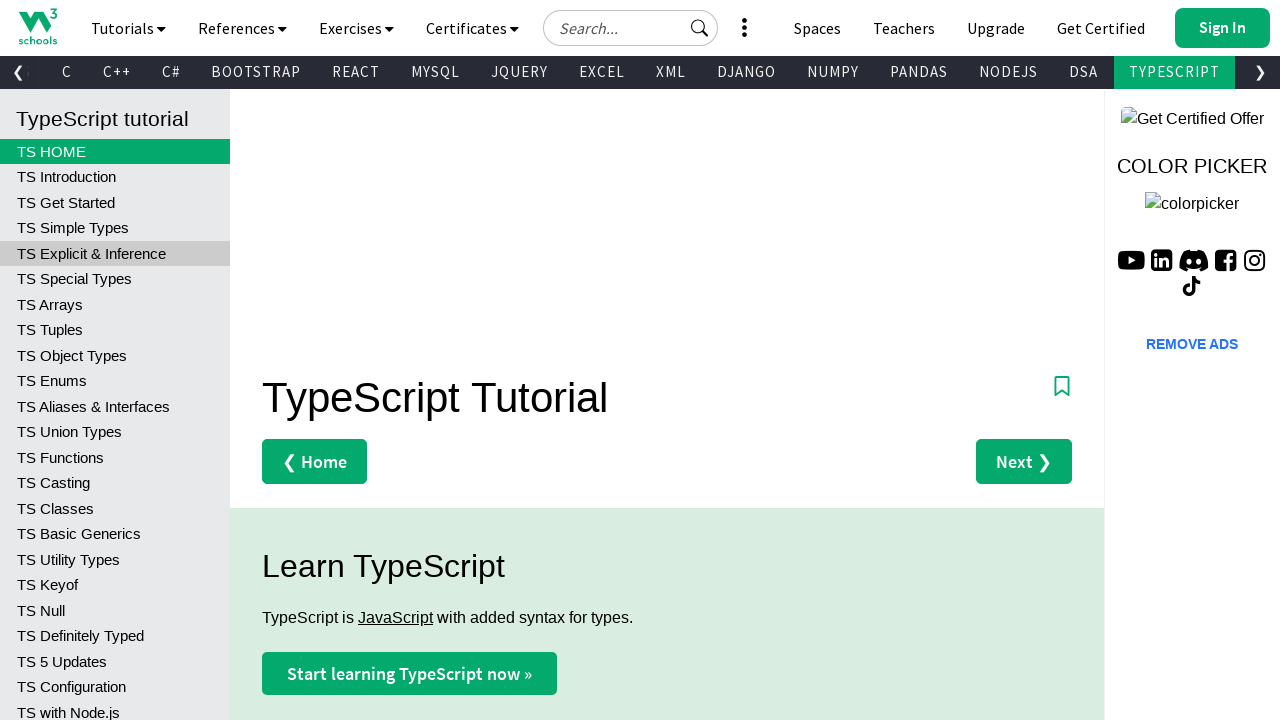

Main heading visible on TypeScript tutorial page
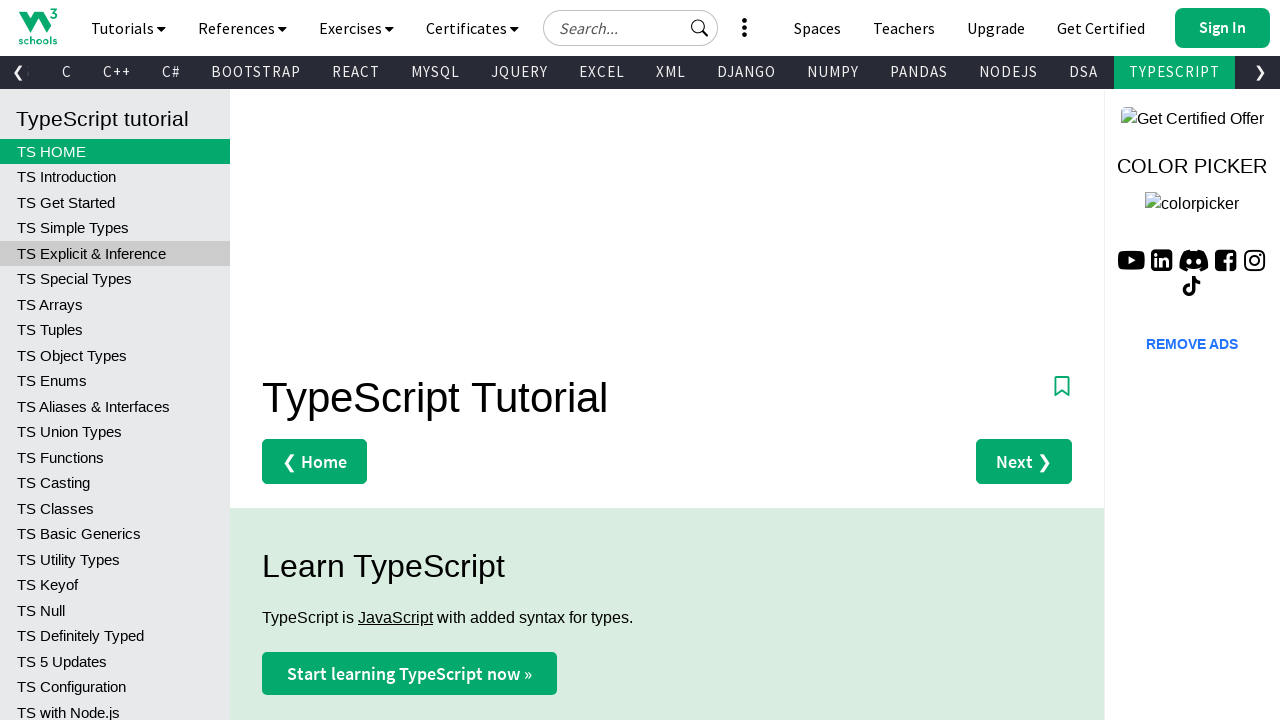

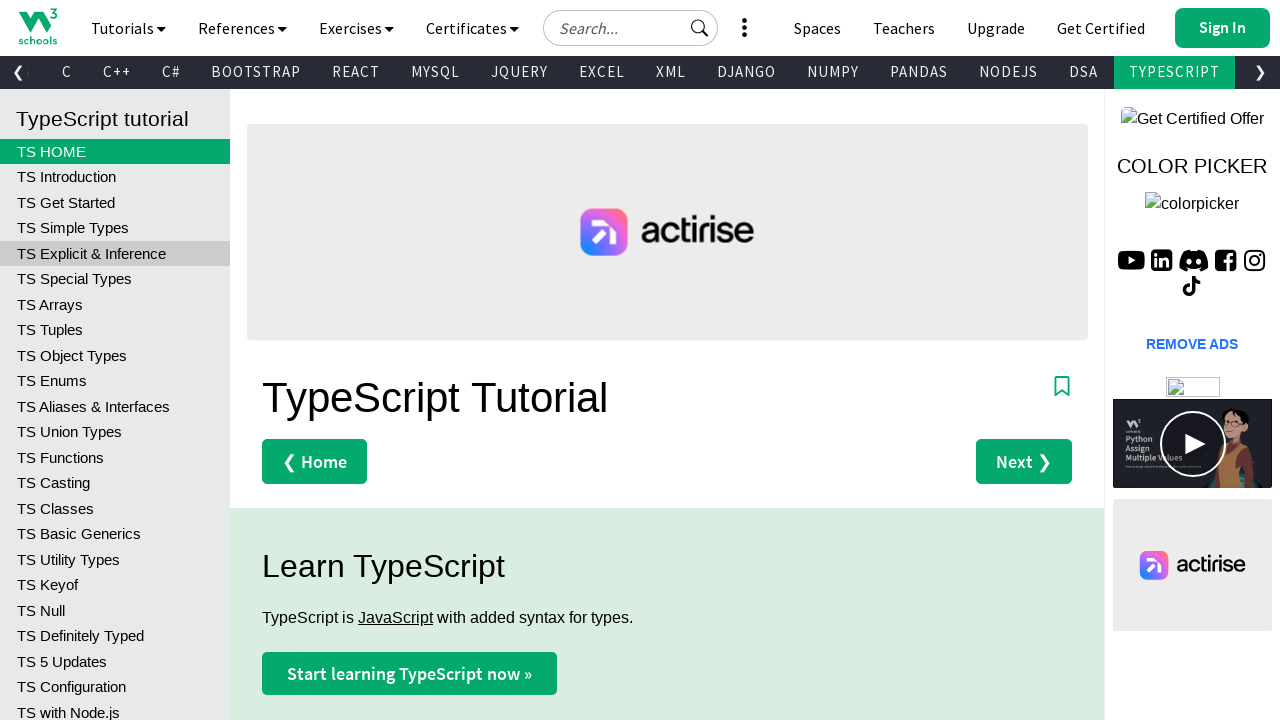